Reads a value from page, calculates a math formula, fills the answer, checks checkboxes and submits

Starting URL: http://suninjuly.github.io/math.html

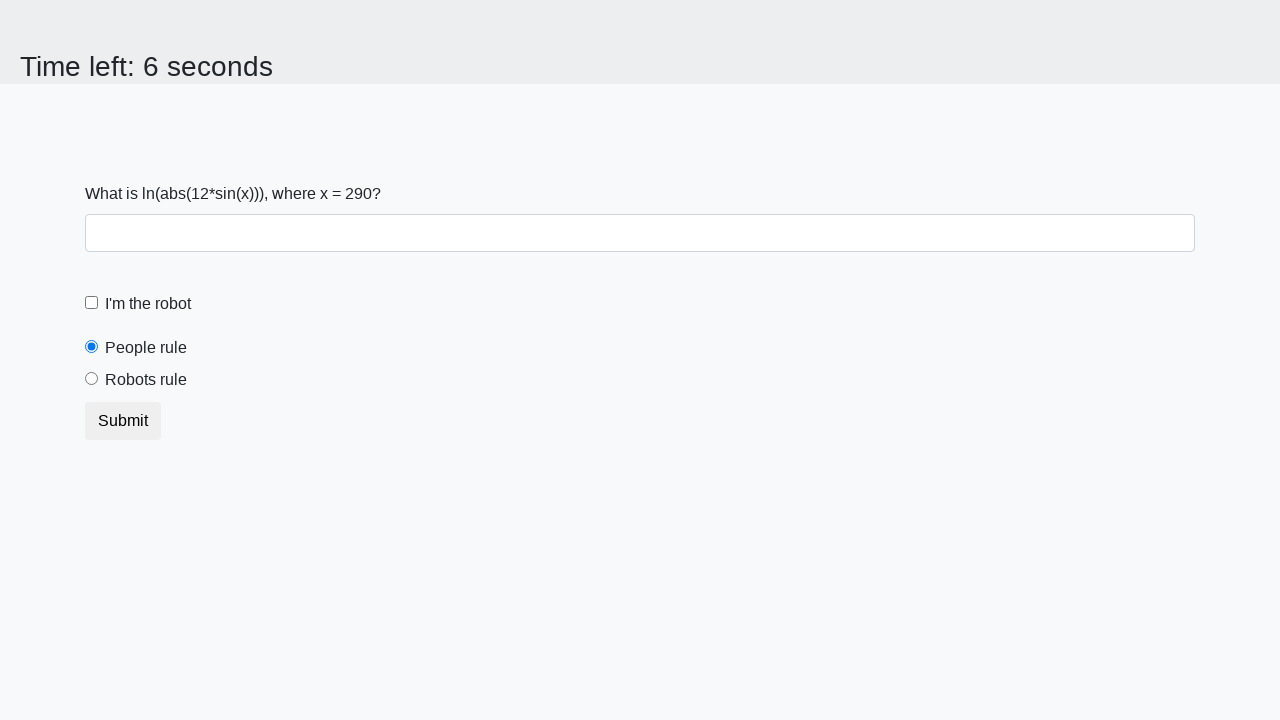

Retrieved x value from #input_value element
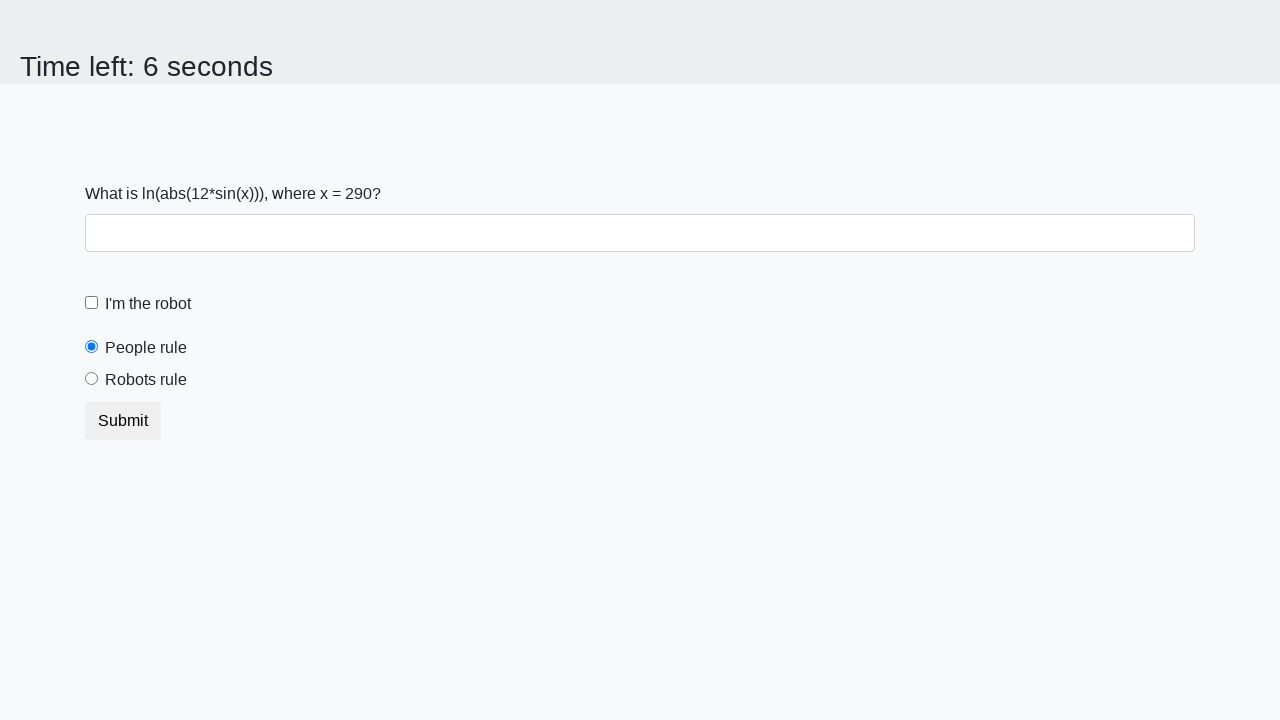

Calculated math formula: log(abs(12 * sin(x)))
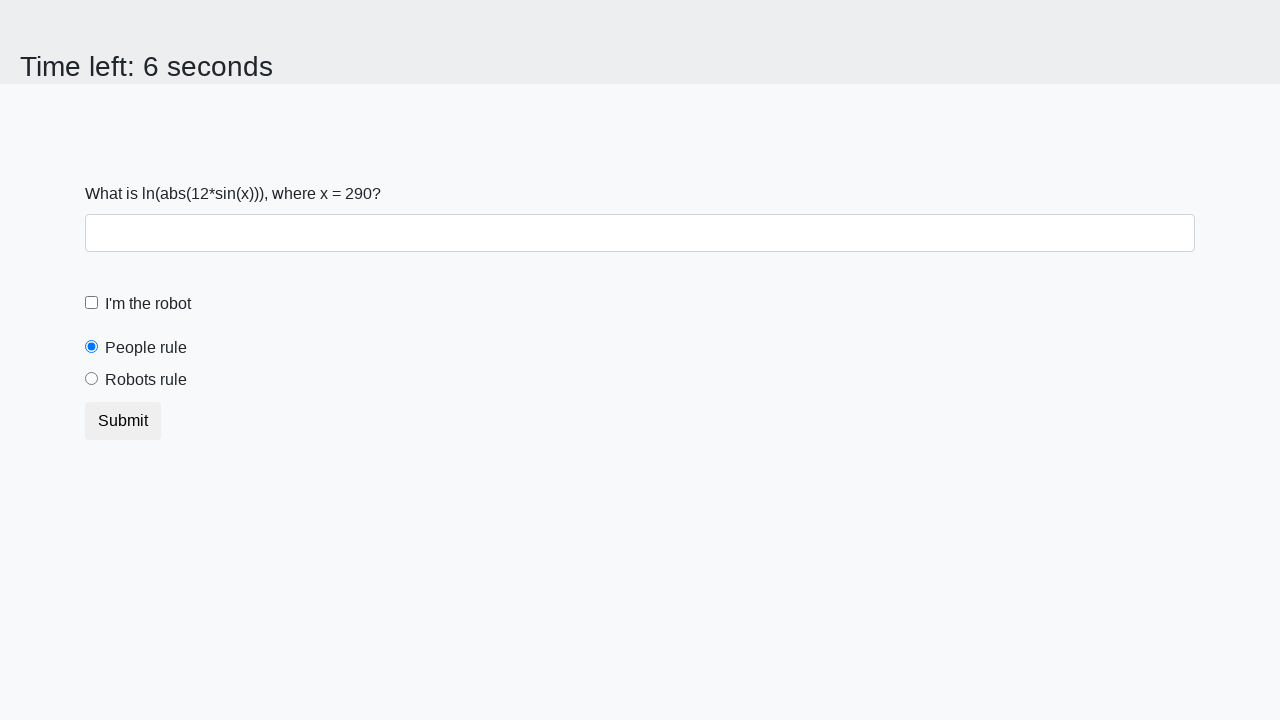

Filled answer field with calculated result on #answer
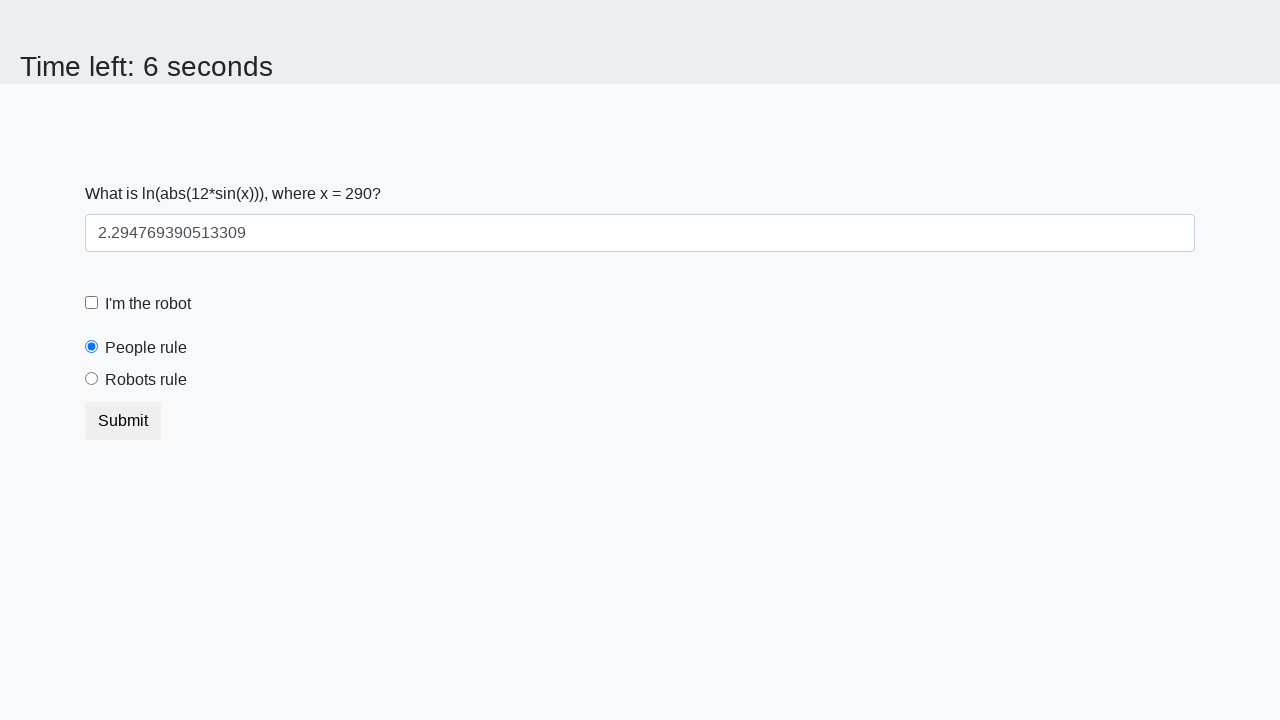

Checked the robot checkbox at (92, 303) on #robotCheckbox
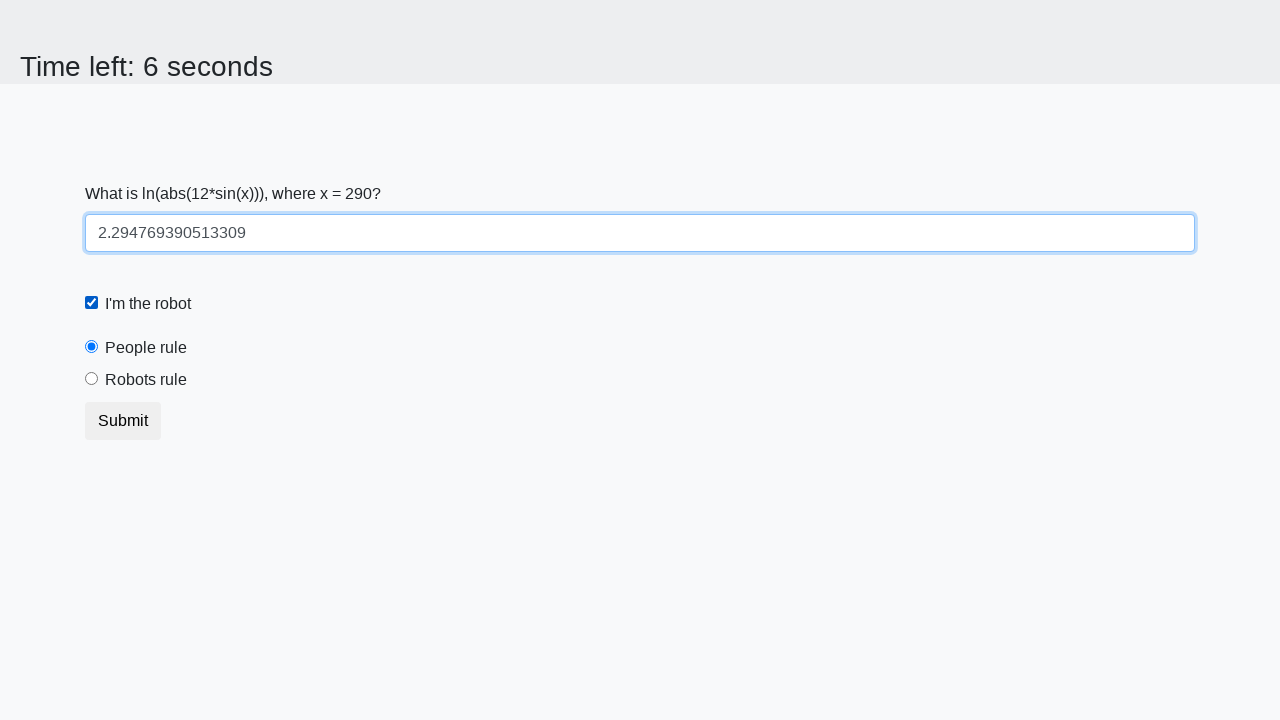

Selected the robots rule radio button at (92, 379) on #robotsRule
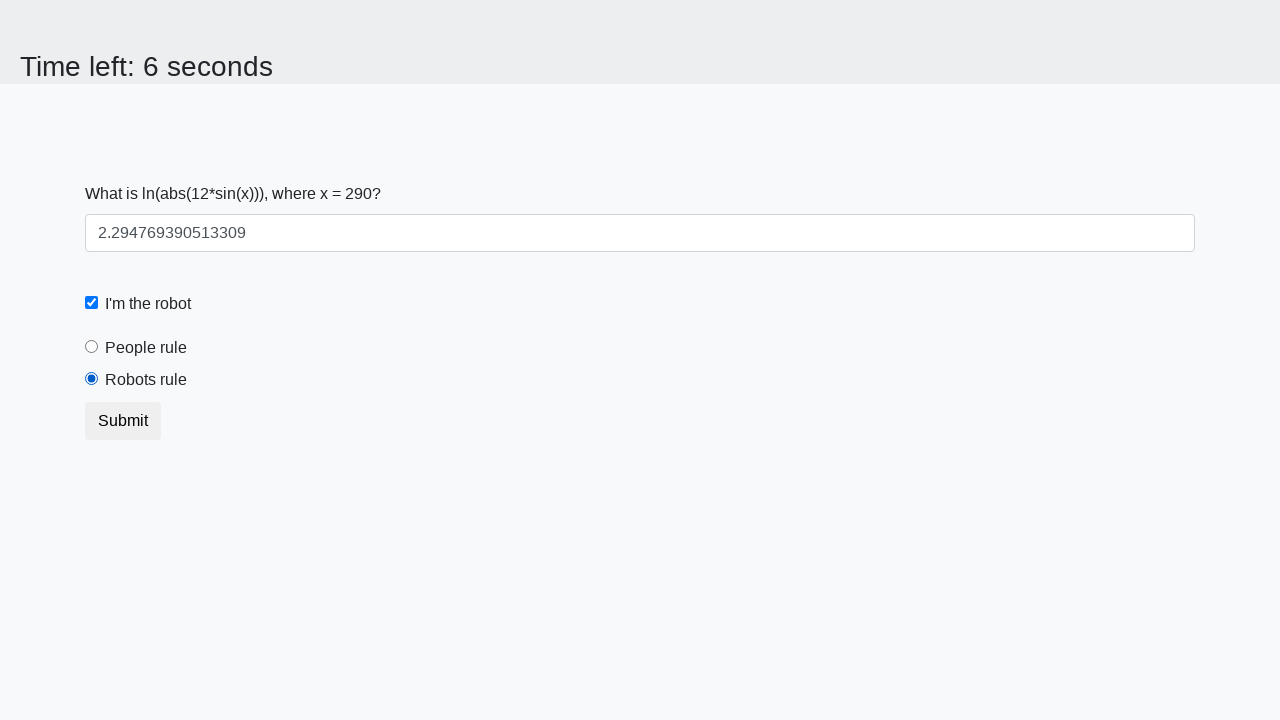

Clicked submit button to complete the form at (123, 421) on .btn.btn-default
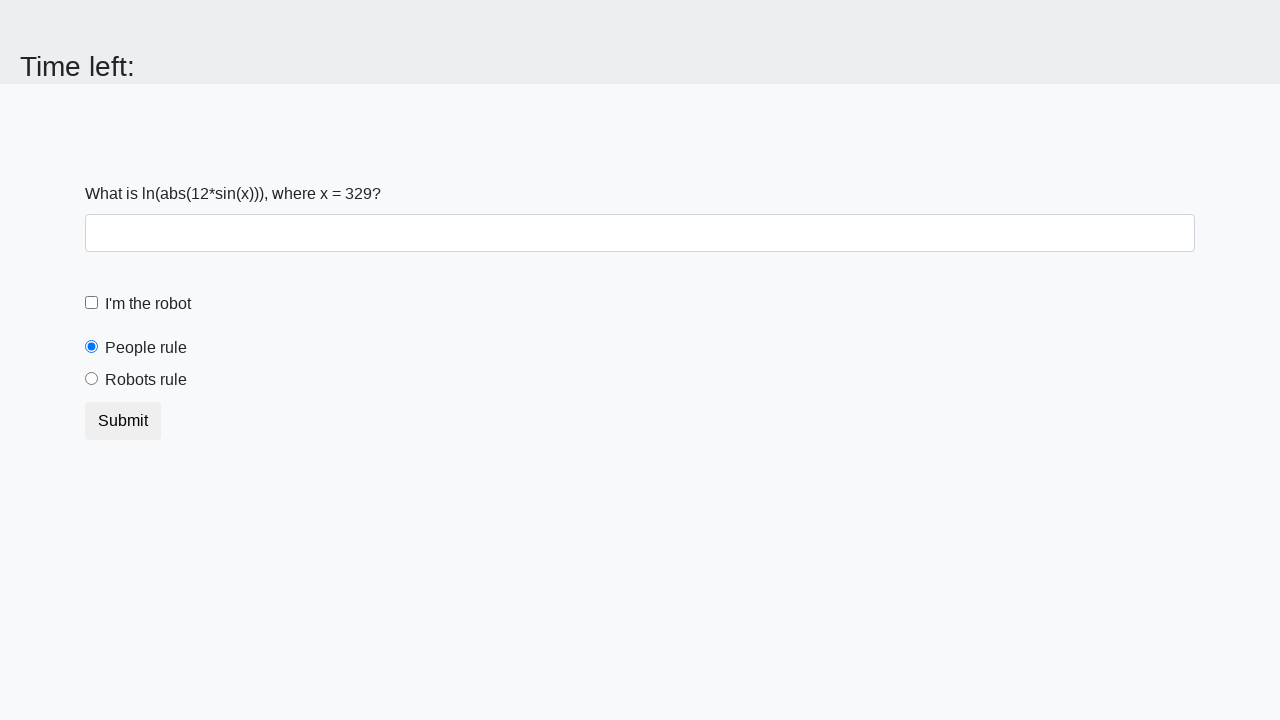

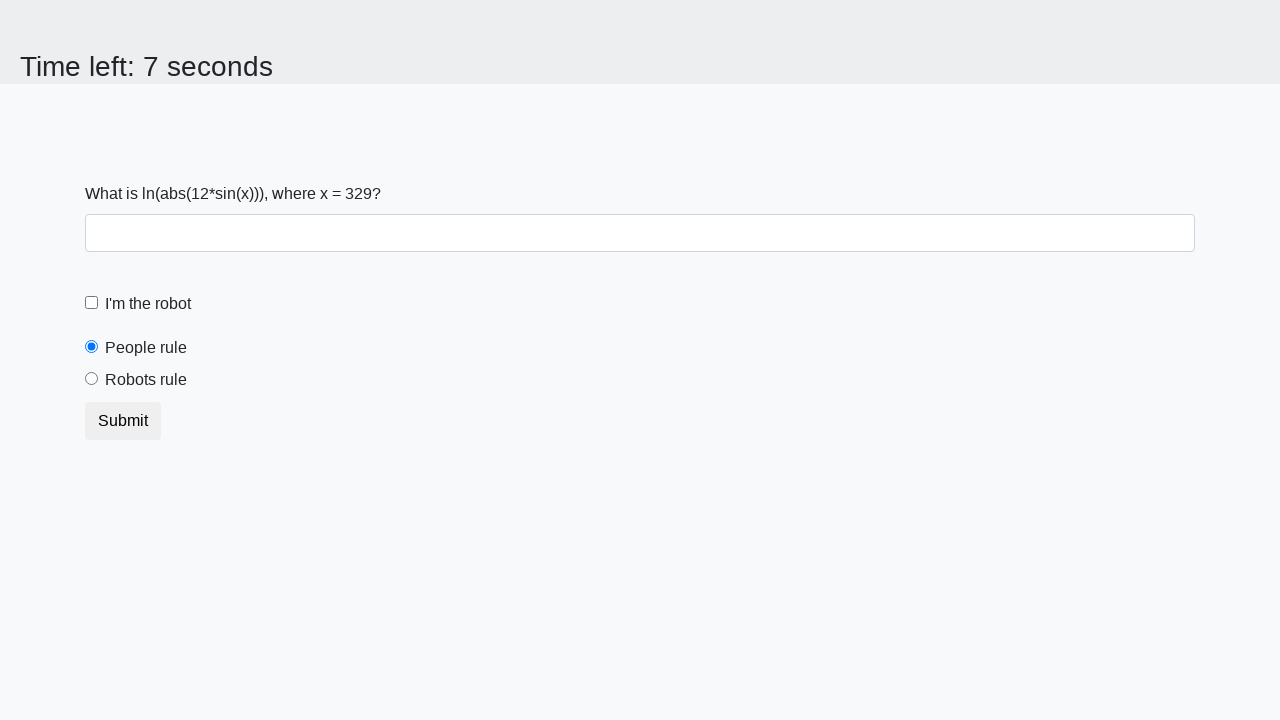